Tests finding the comment box by name attribute and entering a comment

Starting URL: https://keybooks.ro/shop/cooking-with-love/

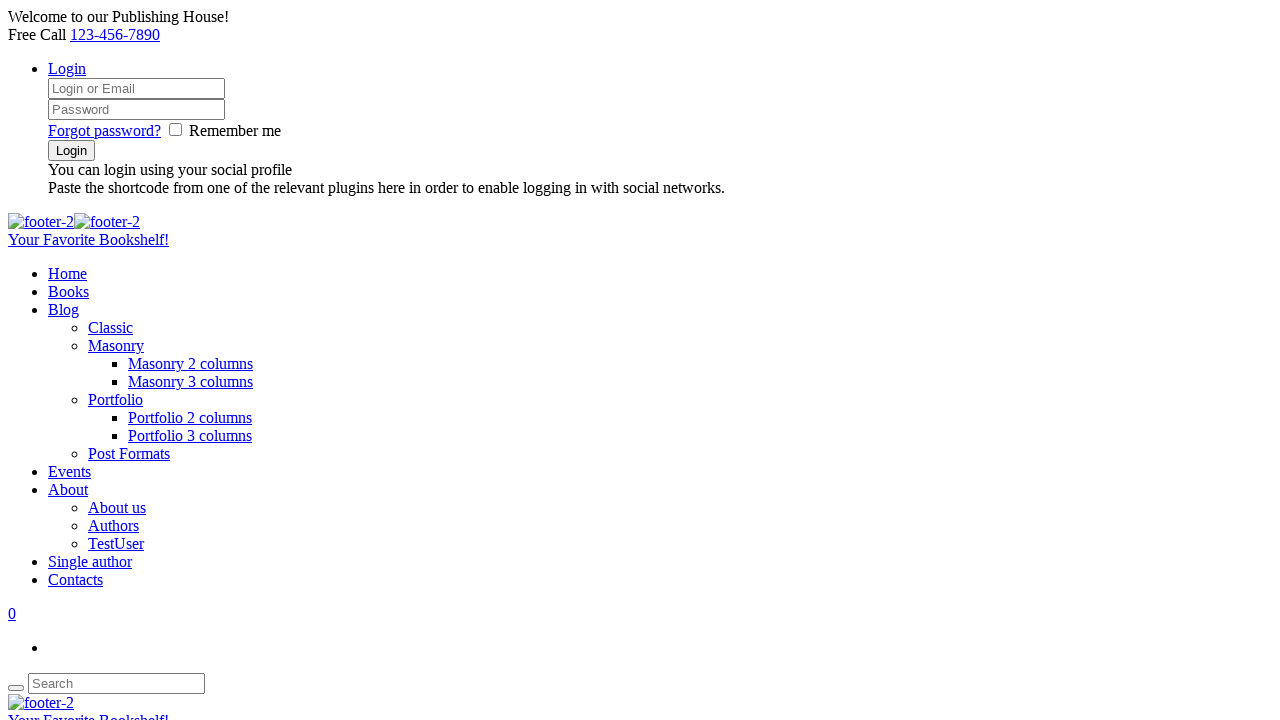

Clicked reviews tab to reveal comment form at (660, 361) on #tab-title-reviews
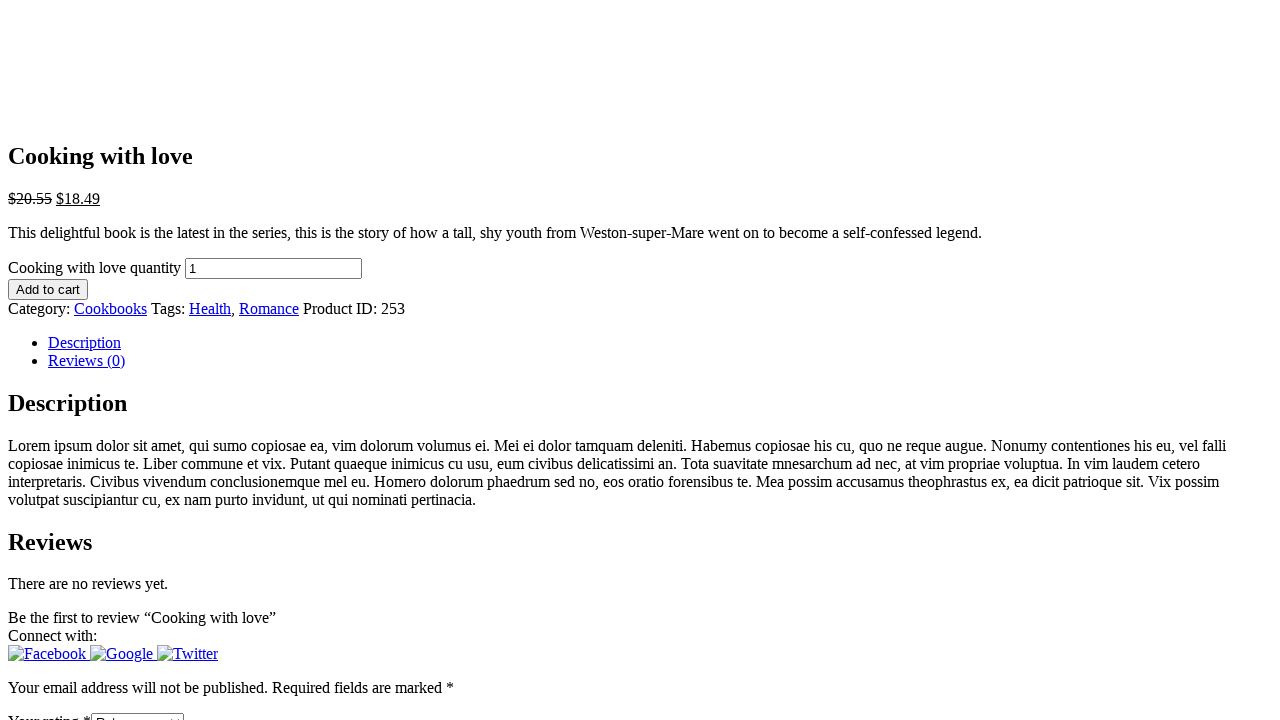

Filled comment box with 'This book has amazing recipes!' on [name='comment']
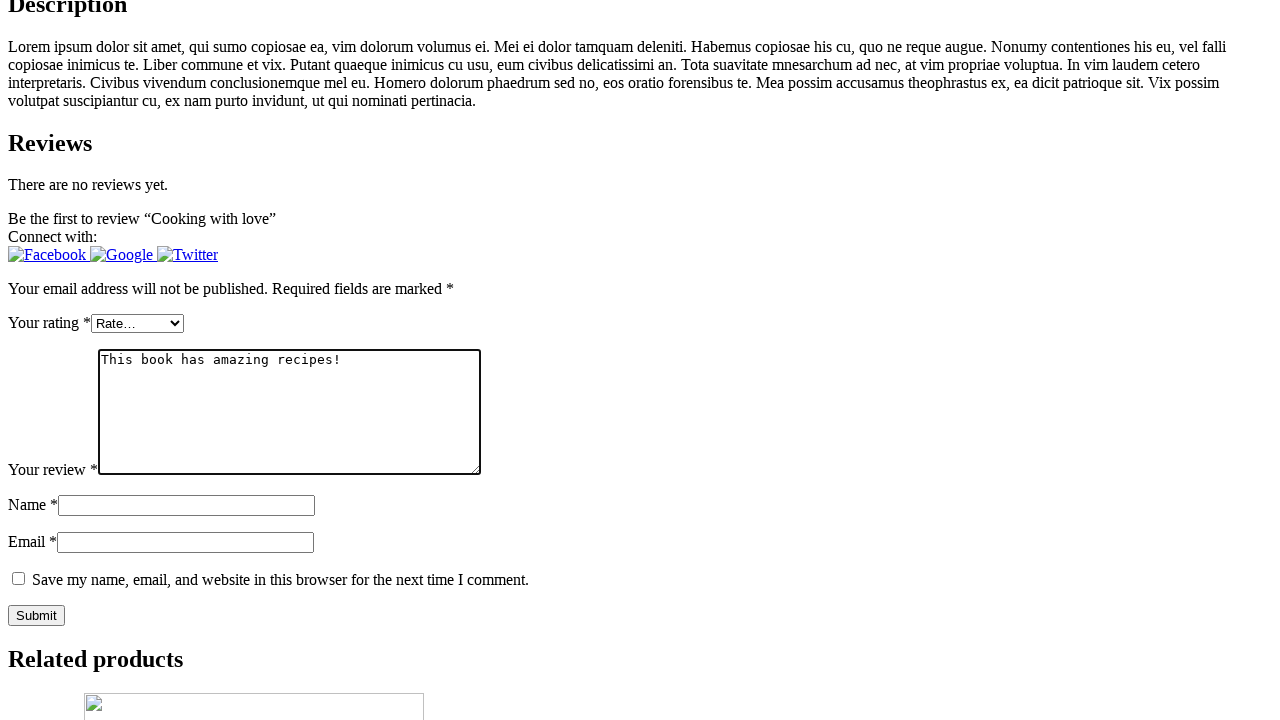

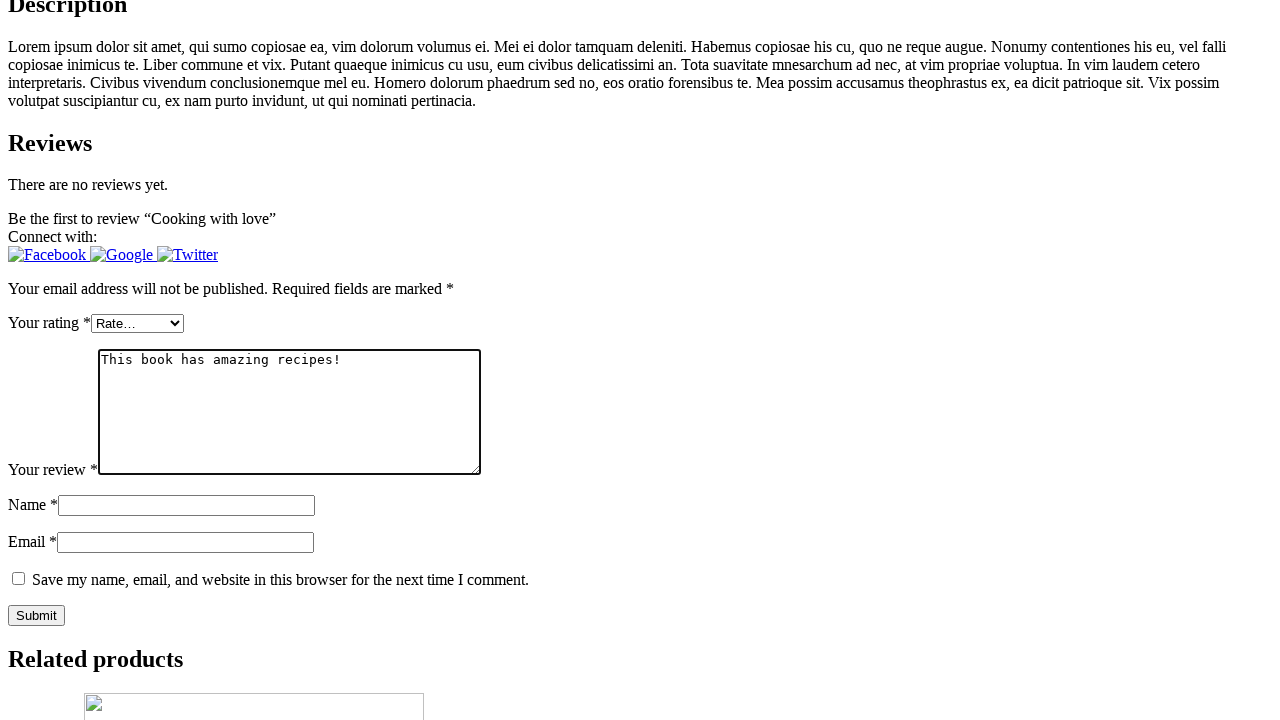